Tests that a button becomes visible after a delay by waiting for the element to appear on the page

Starting URL: https://demoqa.com/dynamic-properties

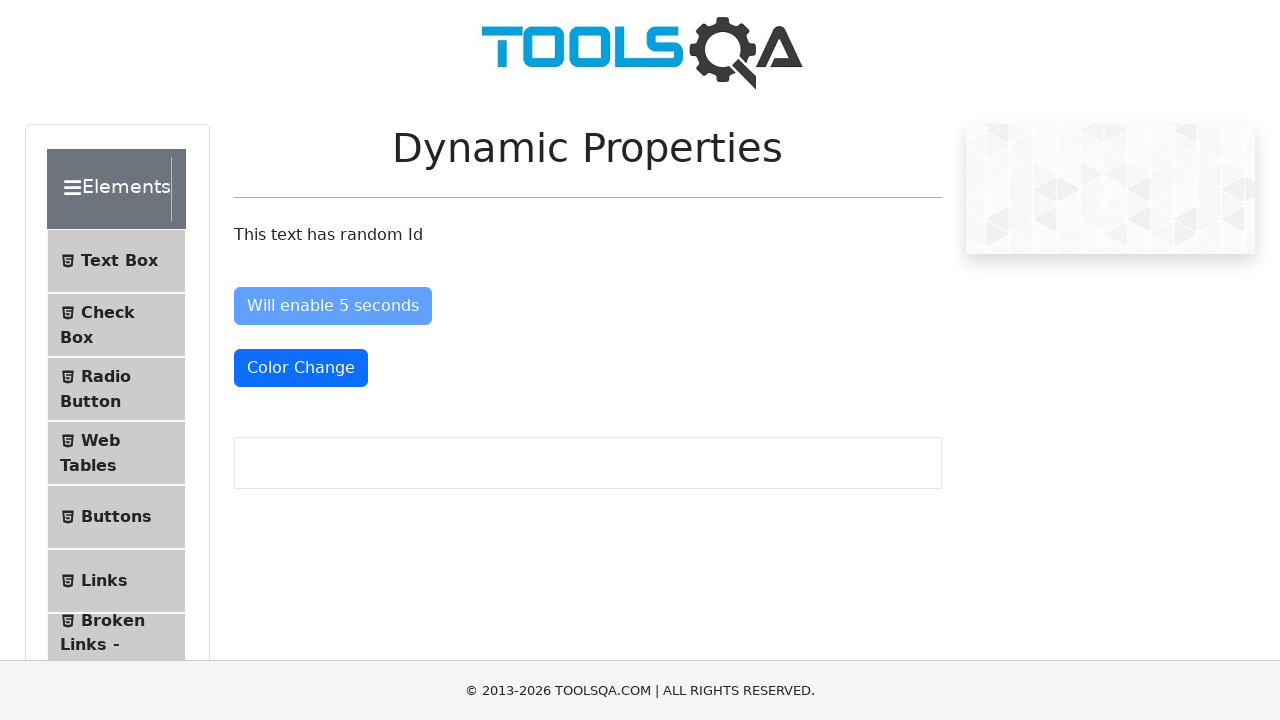

Waited for button to become visible after delay (up to 5 seconds)
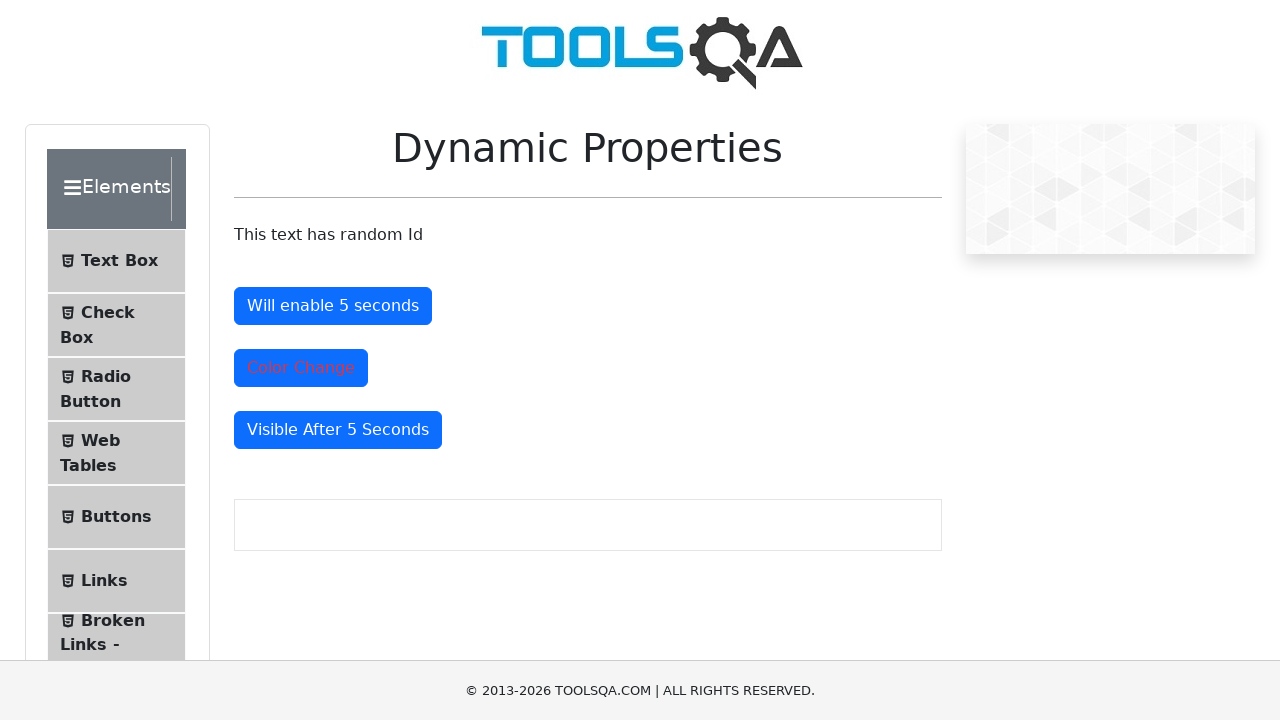

Located the button element with ID 'visibleAfter'
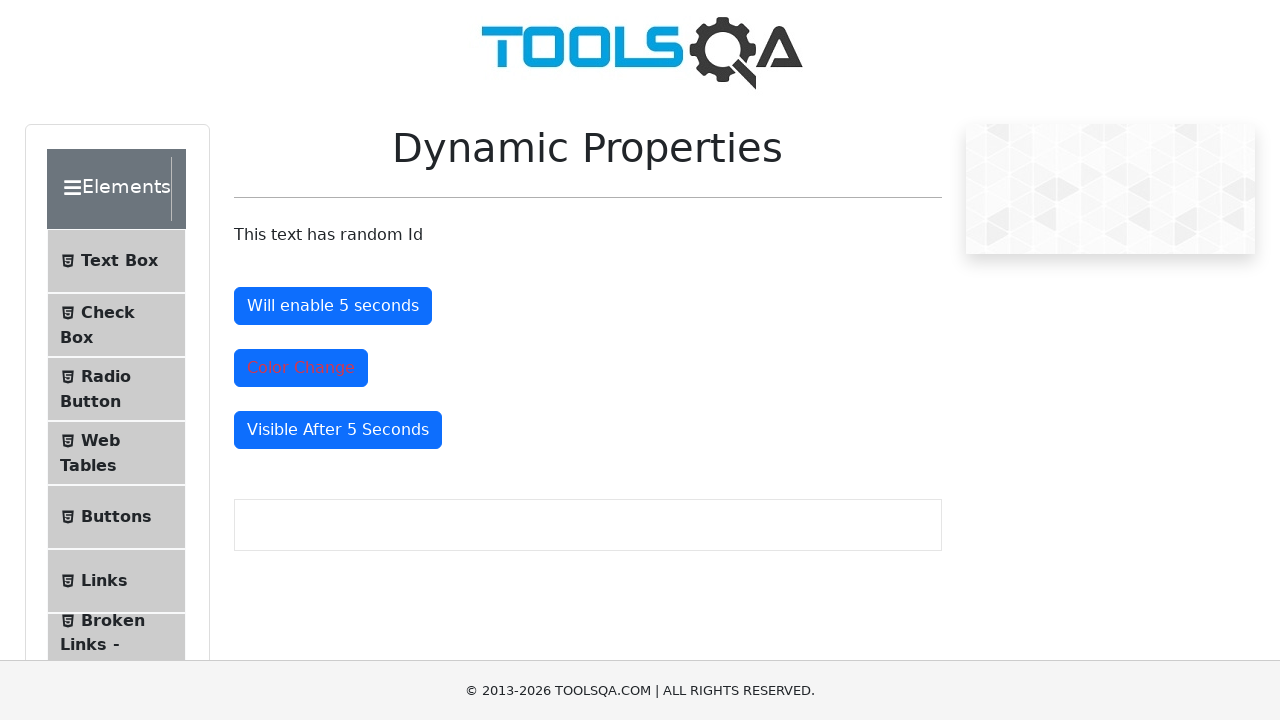

Verified button is visible on the page
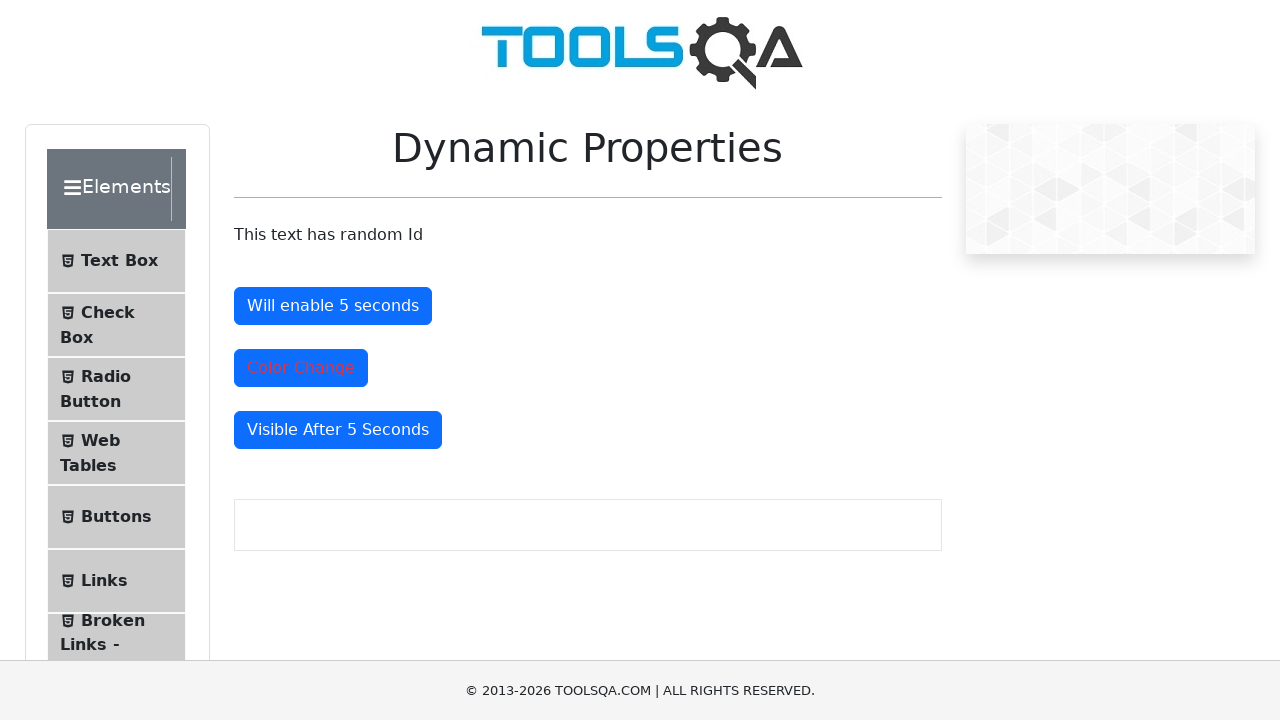

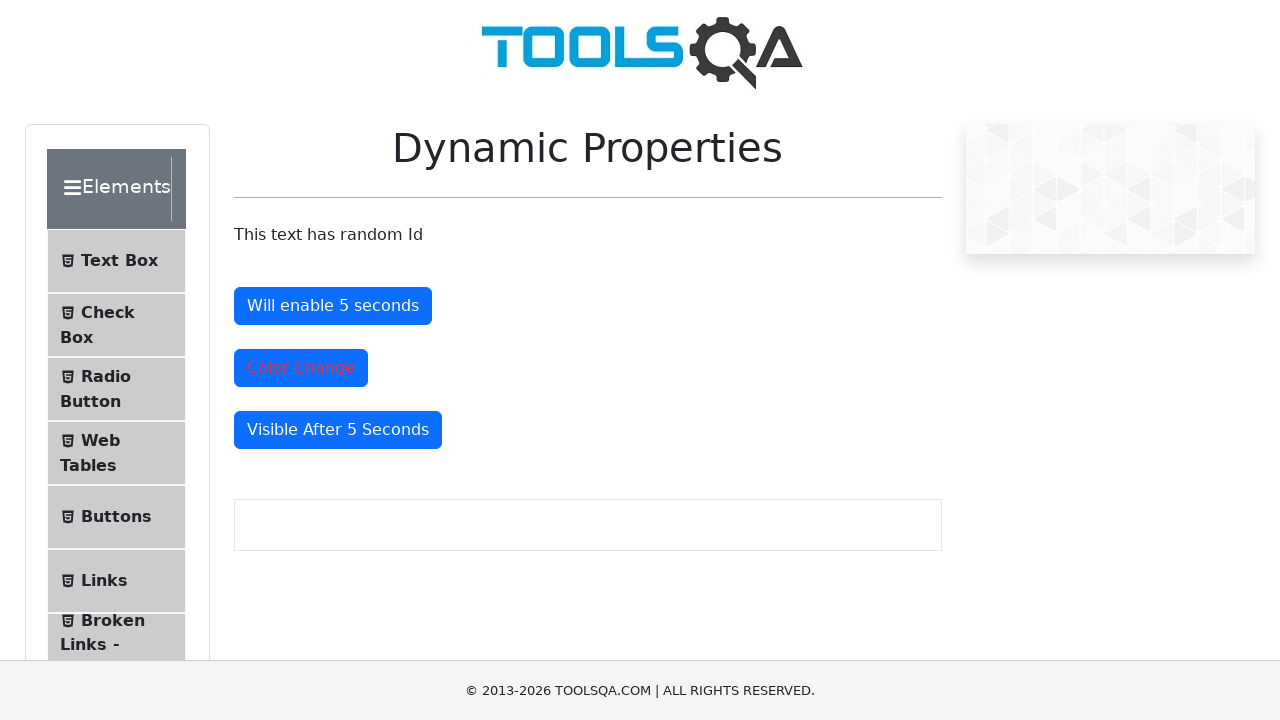